Tests passenger dropdown functionality by clicking to open the dropdown, incrementing adult passenger count 4 times, and closing the dropdown

Starting URL: https://rahulshettyacademy.com/dropdownsPractise/

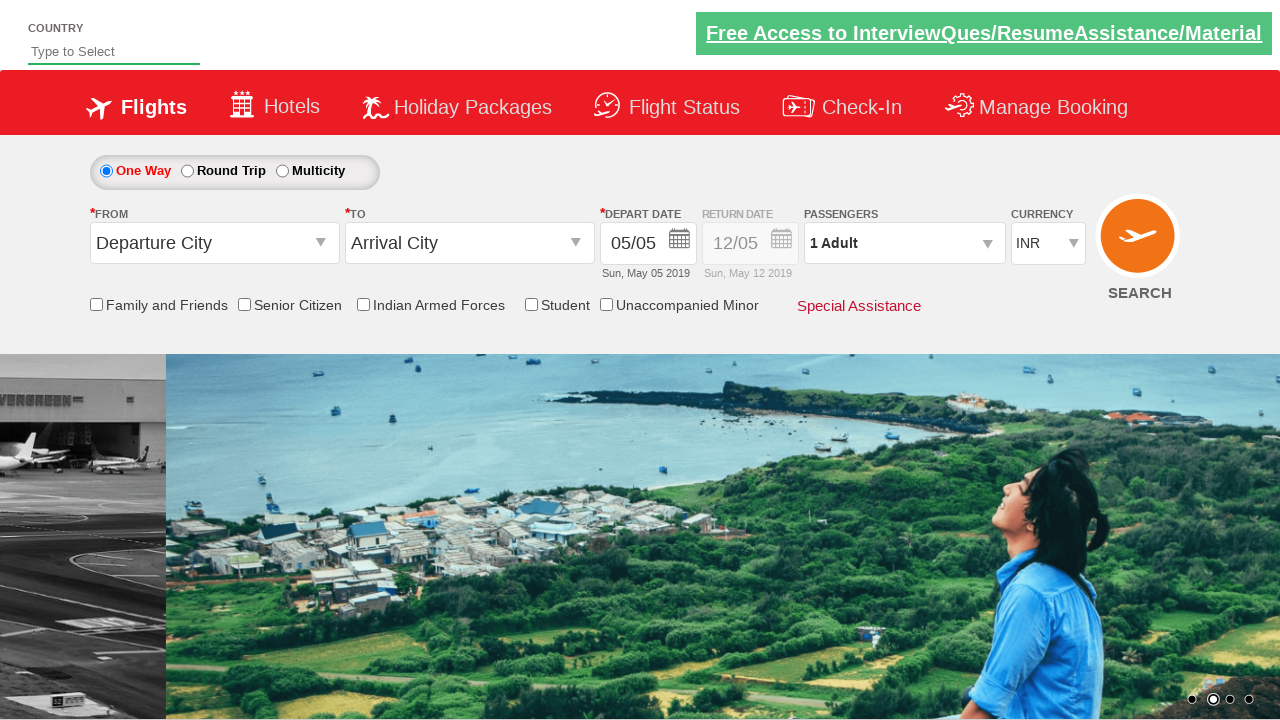

Clicked passenger info dropdown to open it at (904, 243) on #divpaxinfo
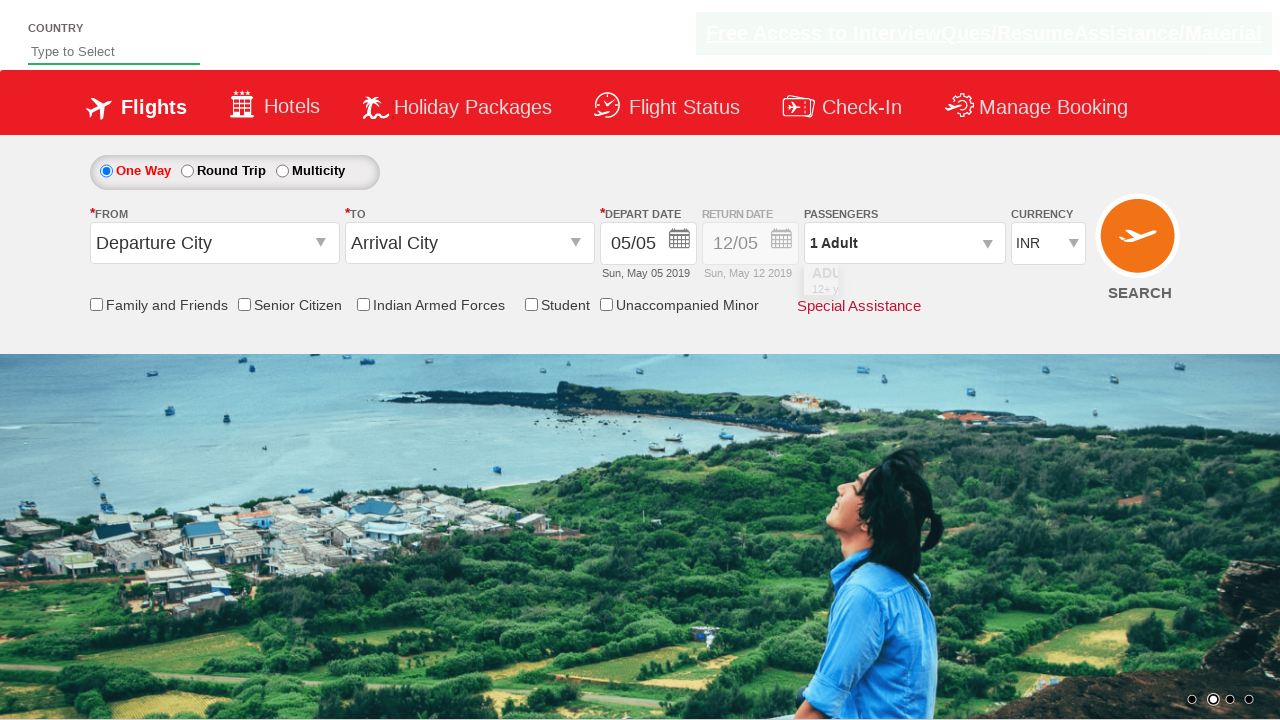

Dropdown opened and increment adult button is visible
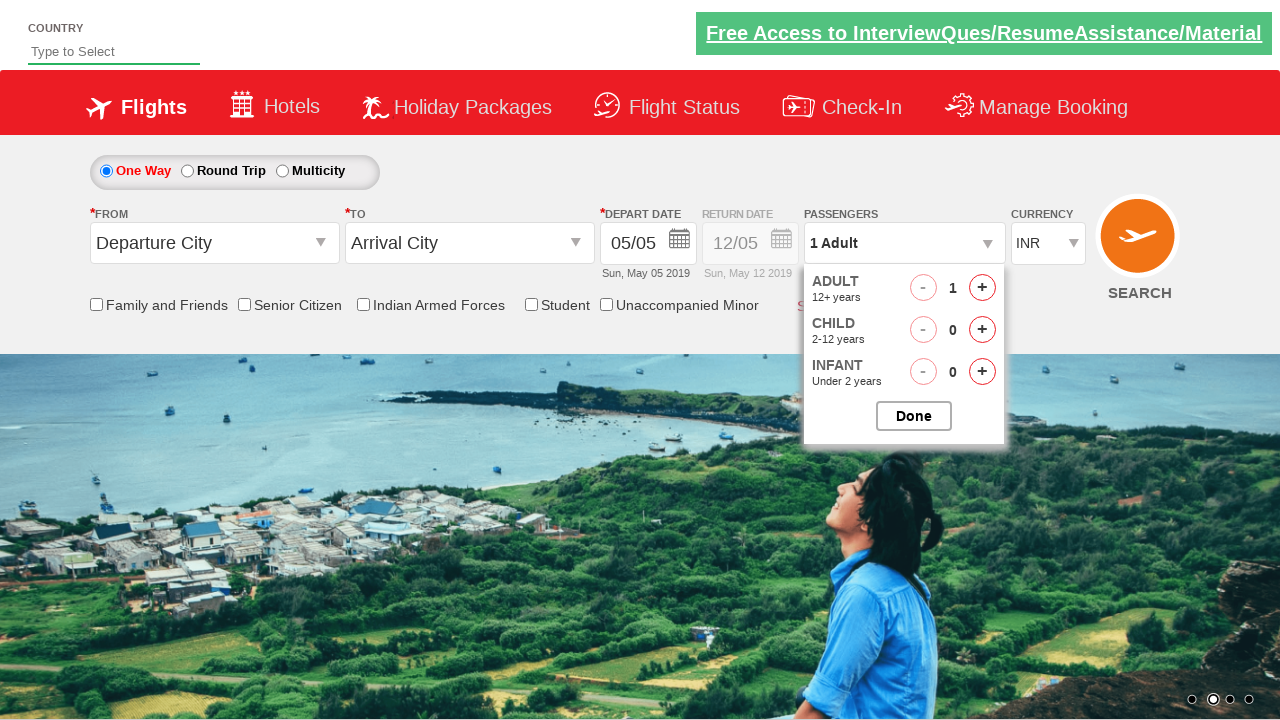

Incremented adult passenger count (iteration 1 of 4) at (982, 288) on #hrefIncAdt
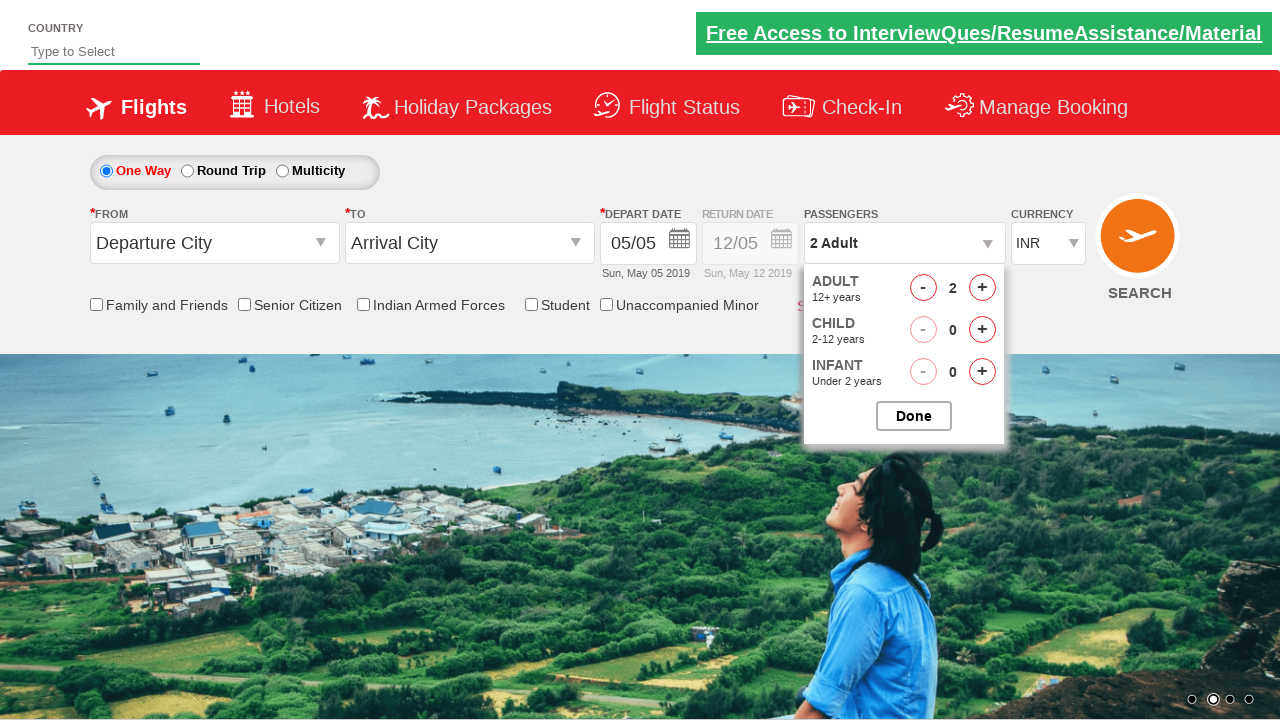

Incremented adult passenger count (iteration 2 of 4) at (982, 288) on #hrefIncAdt
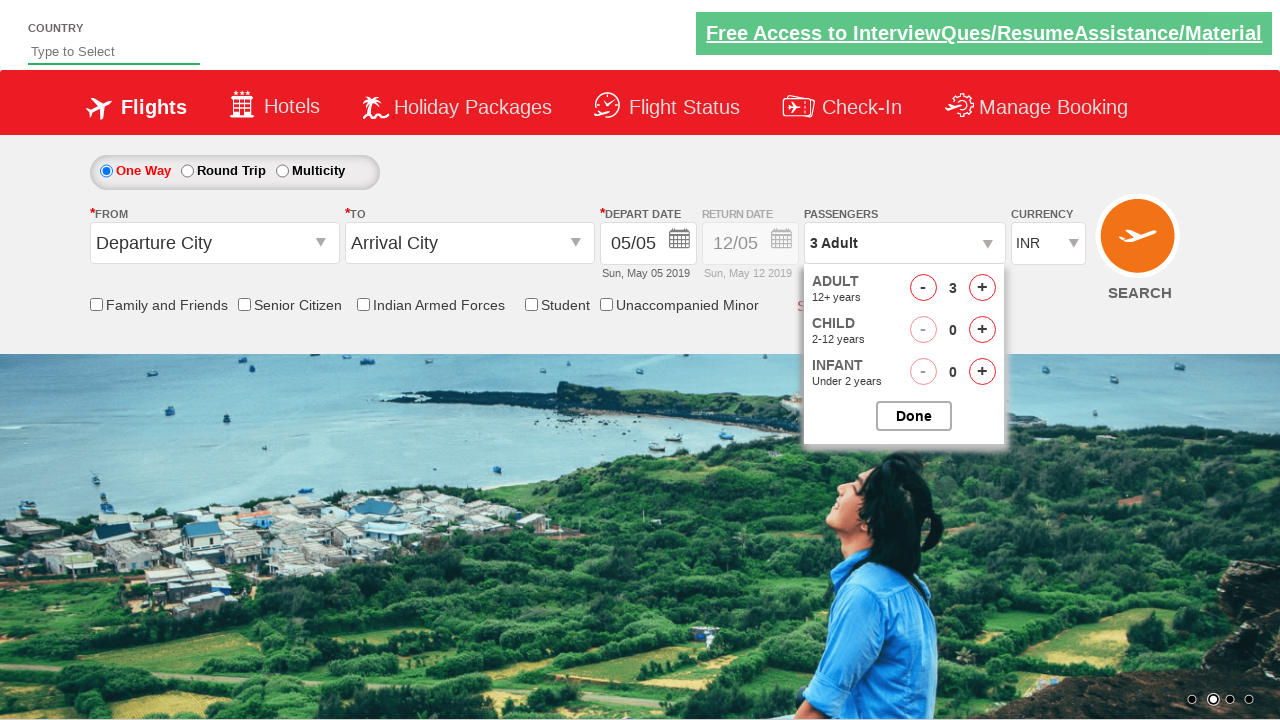

Incremented adult passenger count (iteration 3 of 4) at (982, 288) on #hrefIncAdt
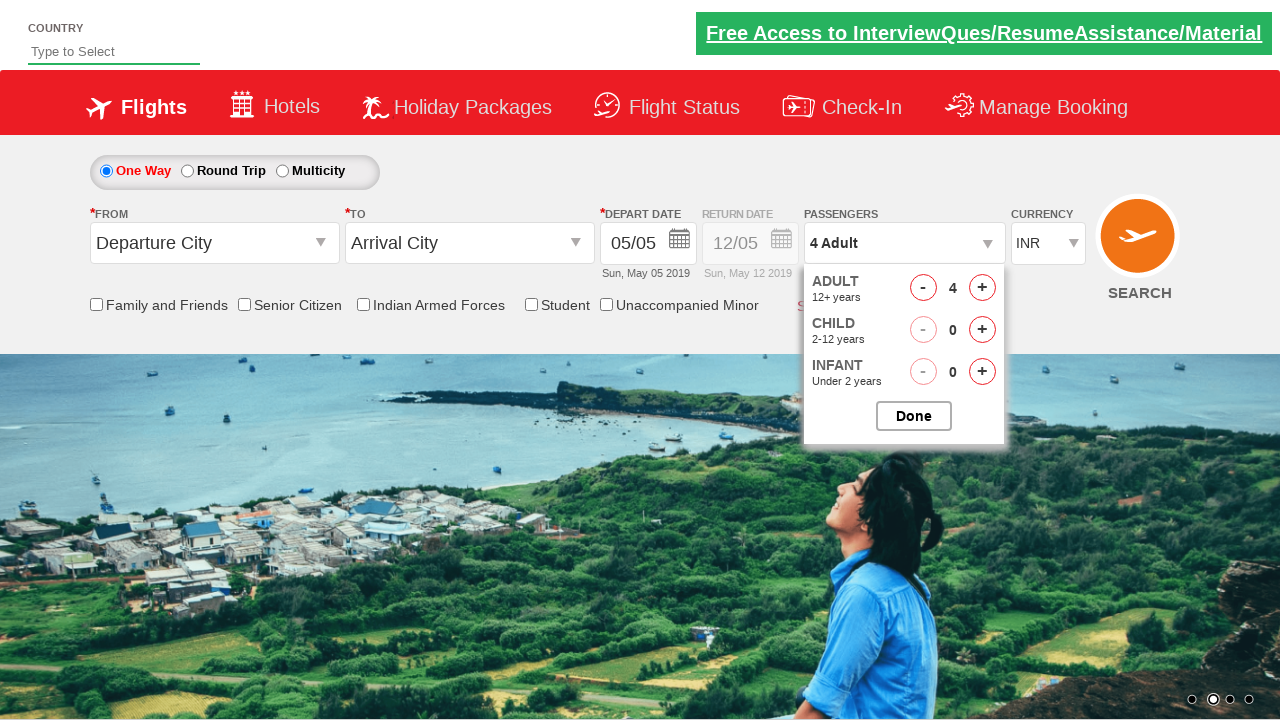

Incremented adult passenger count (iteration 4 of 4) at (982, 288) on #hrefIncAdt
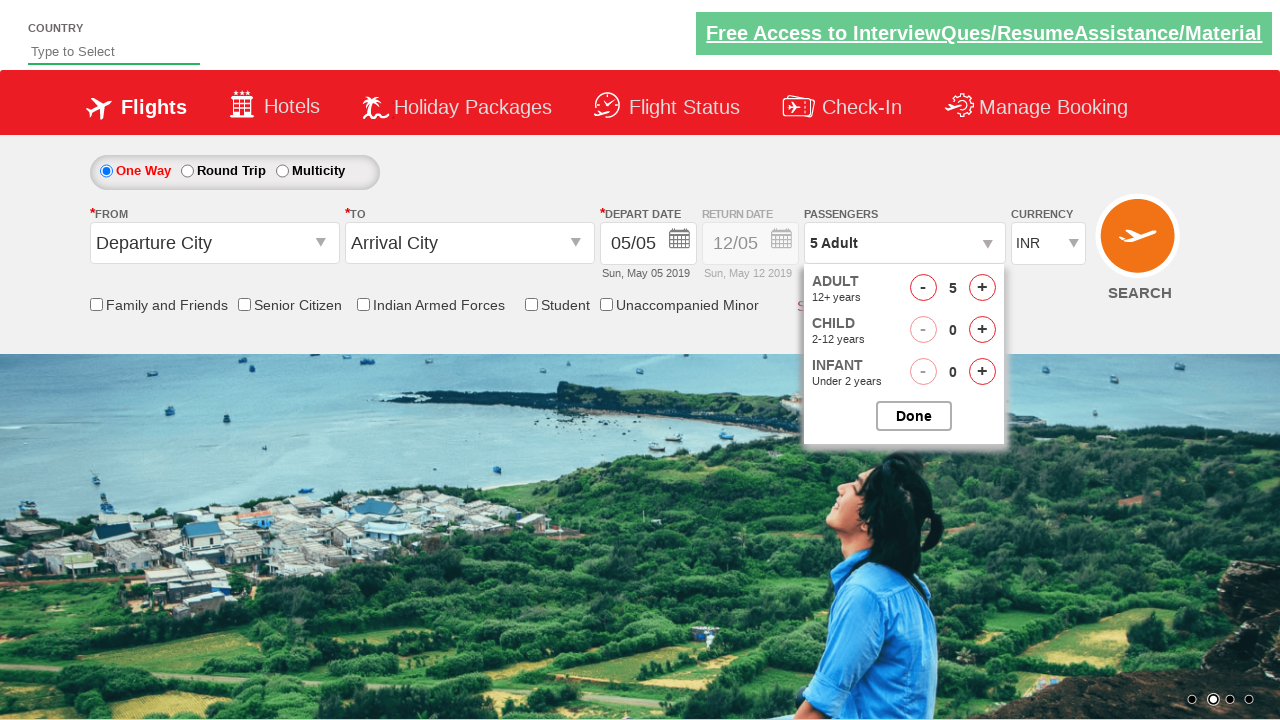

Closed passenger options dropdown at (914, 416) on #btnclosepaxoption
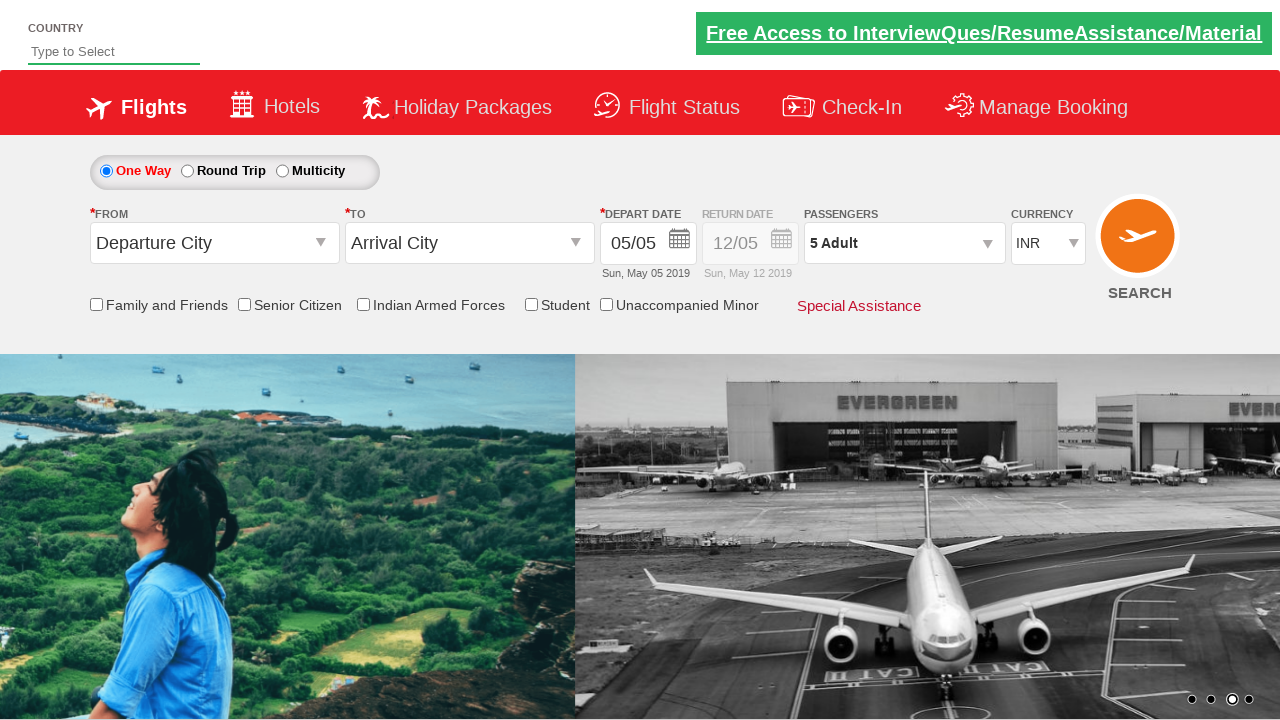

Verified that passenger dropdown displays updated information
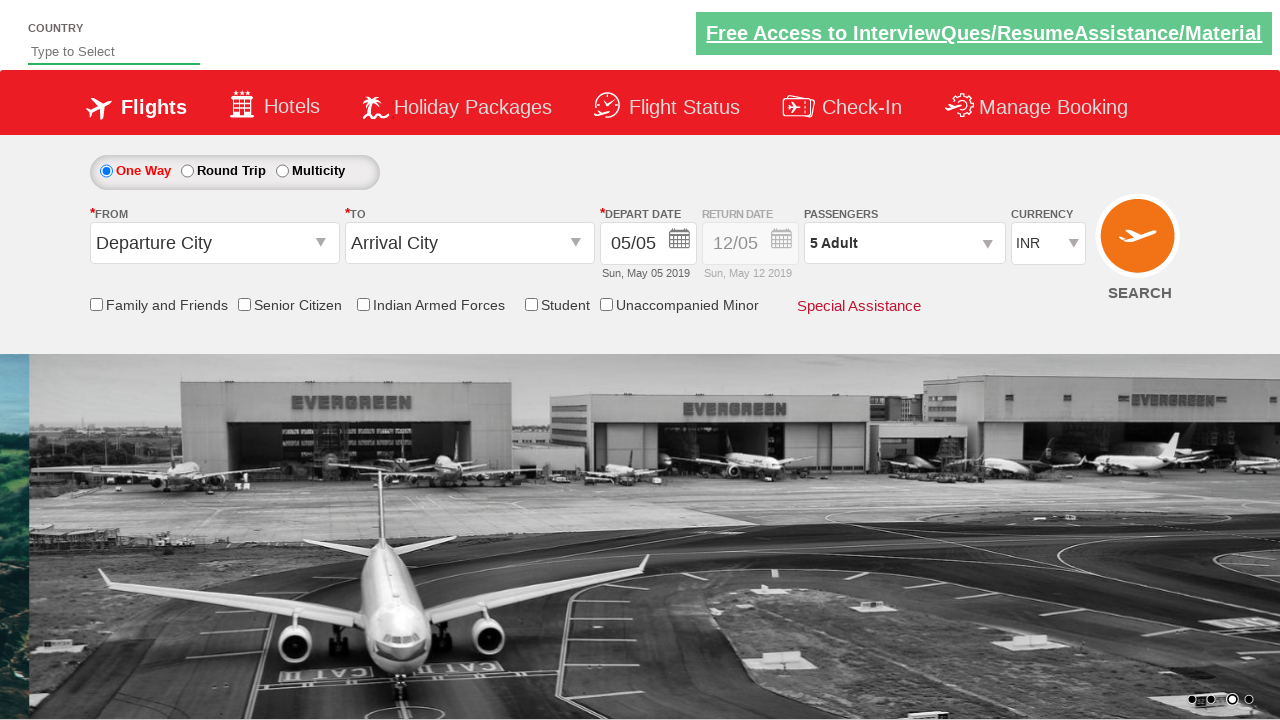

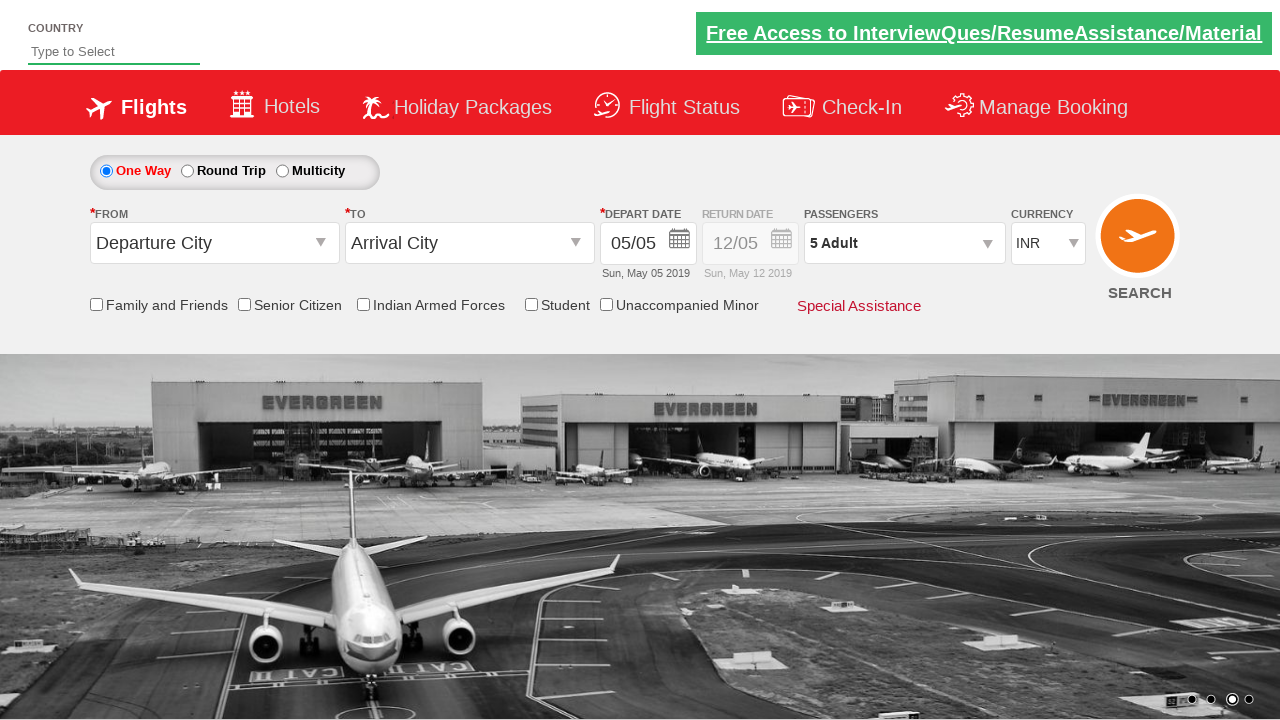